Tests that a todo item is removed when an empty string is entered during editing

Starting URL: https://demo.playwright.dev/todomvc

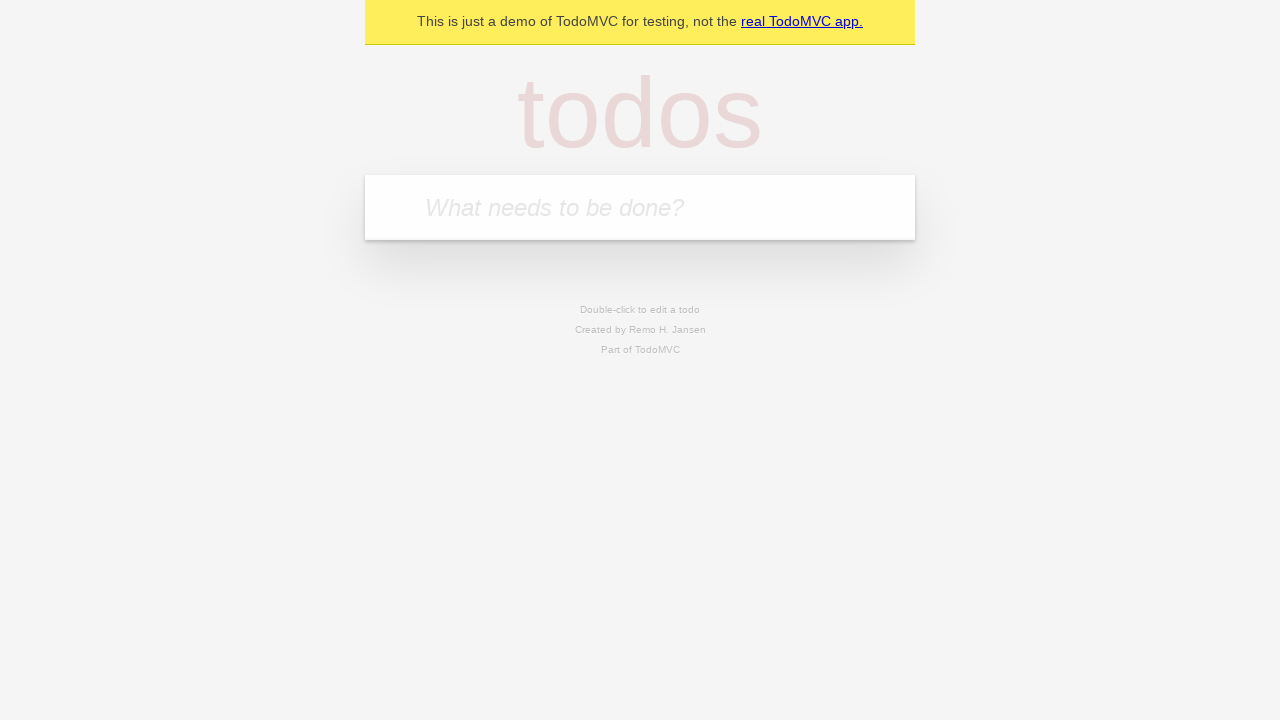

Filled todo input with 'buy some cheese' on internal:attr=[placeholder="What needs to be done?"i]
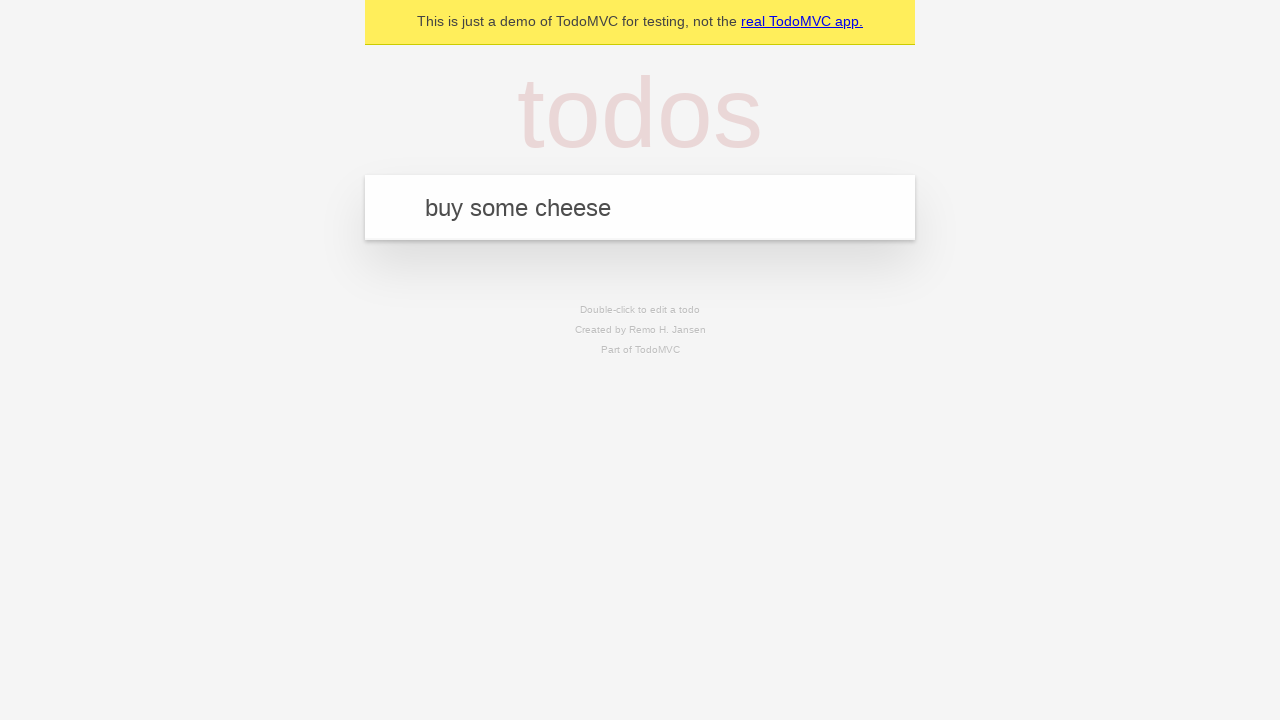

Pressed Enter to add first todo item on internal:attr=[placeholder="What needs to be done?"i]
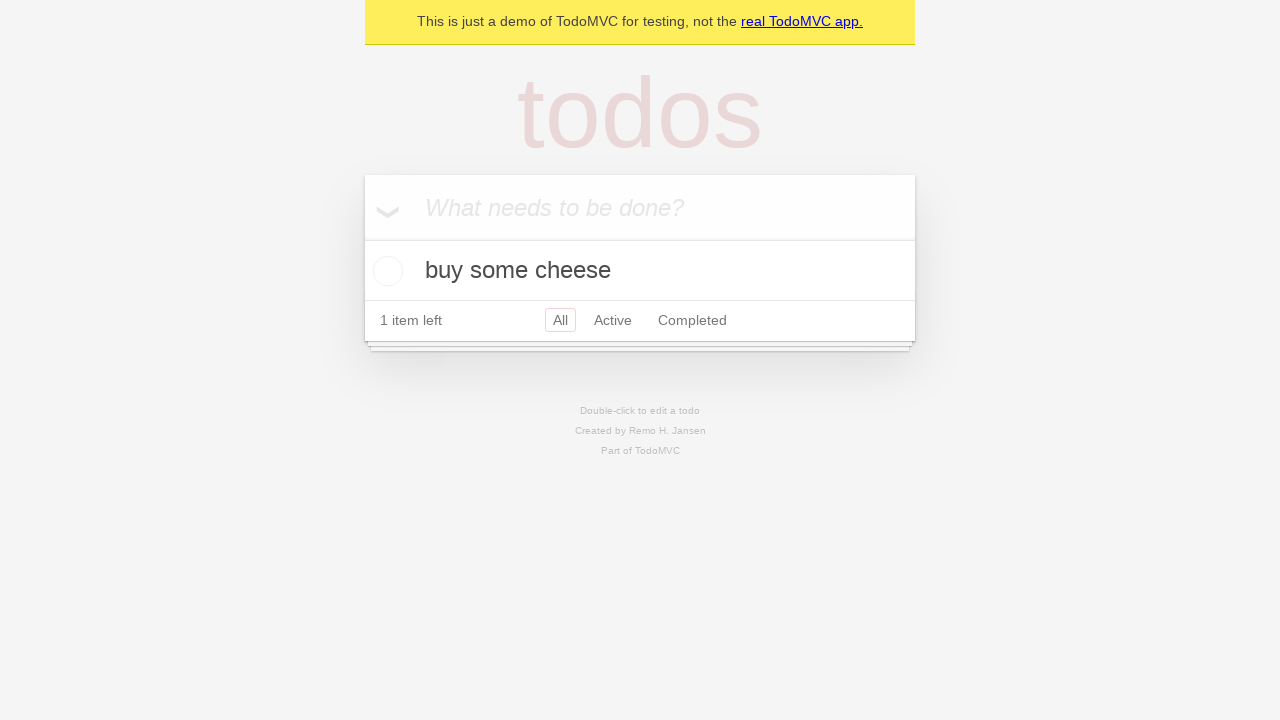

Filled todo input with 'feed the cat' on internal:attr=[placeholder="What needs to be done?"i]
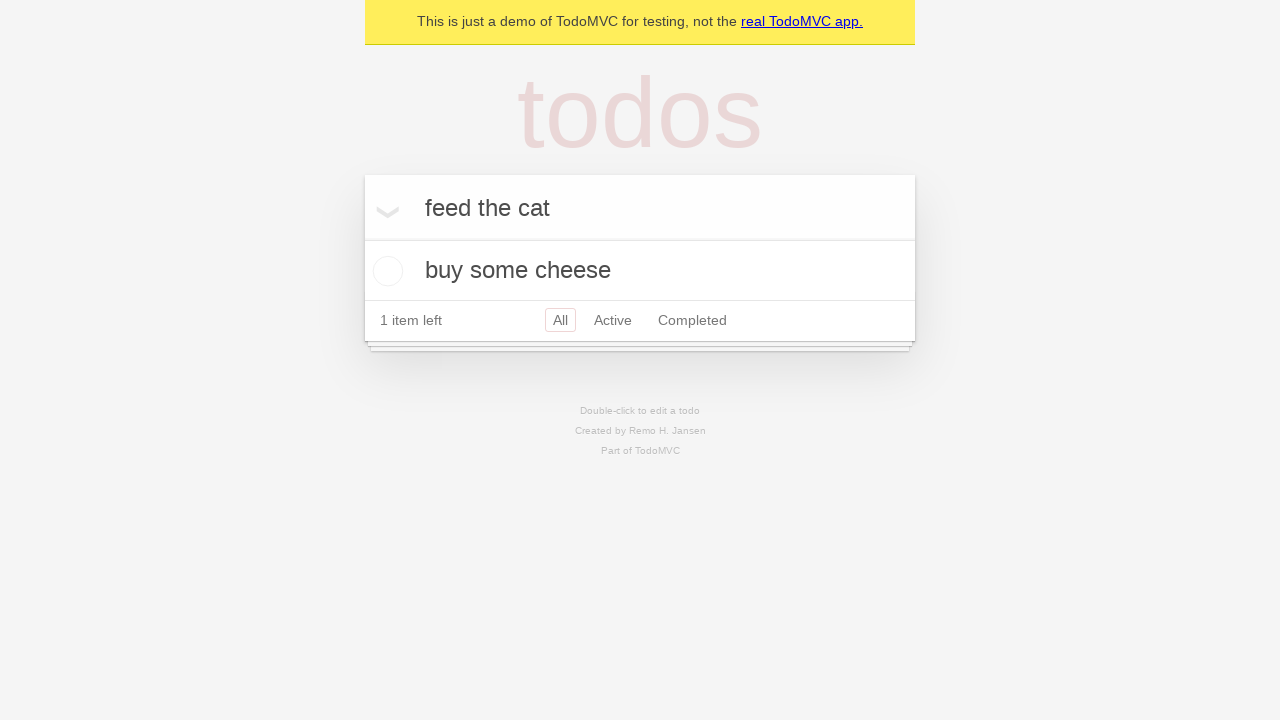

Pressed Enter to add second todo item on internal:attr=[placeholder="What needs to be done?"i]
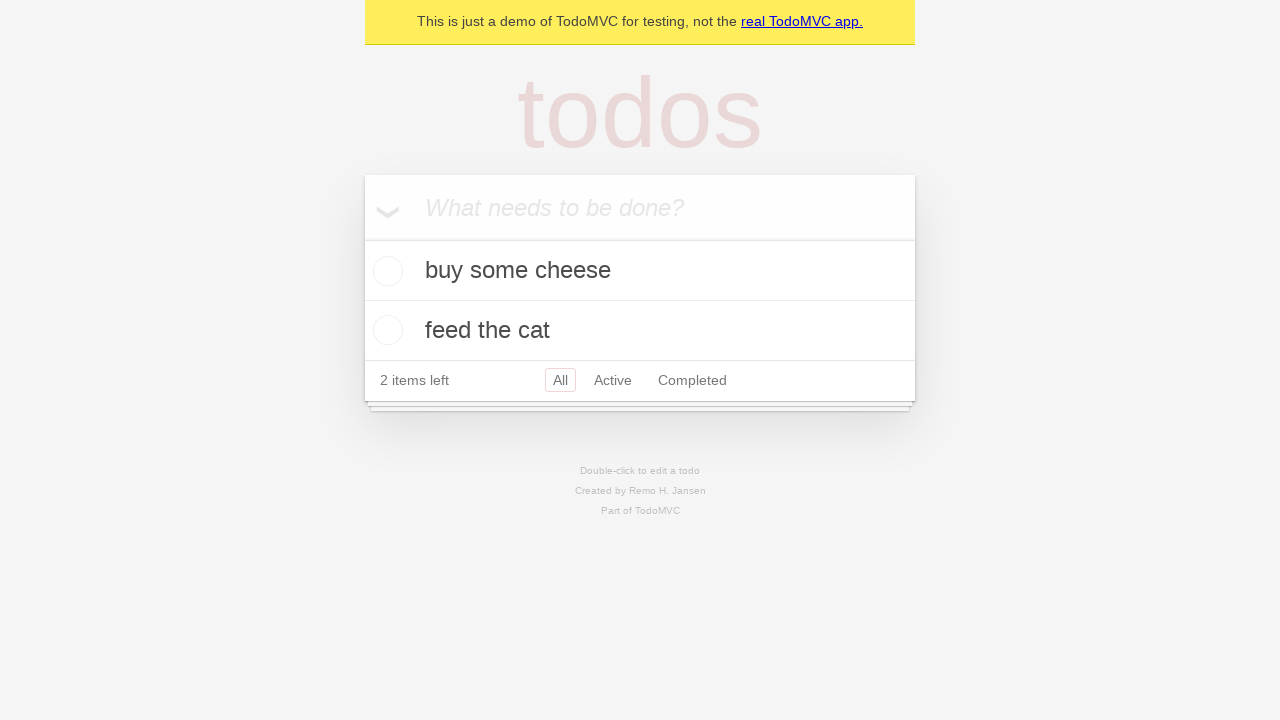

Filled todo input with 'book a doctors appointment' on internal:attr=[placeholder="What needs to be done?"i]
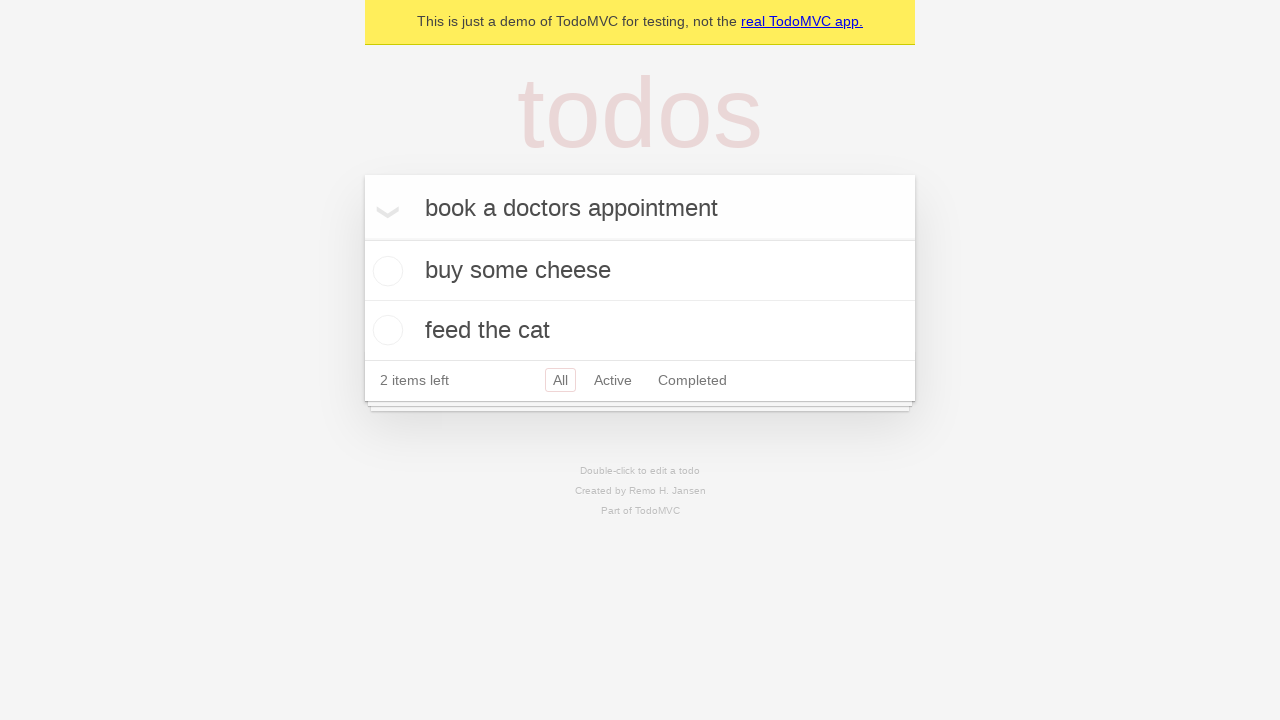

Pressed Enter to add third todo item on internal:attr=[placeholder="What needs to be done?"i]
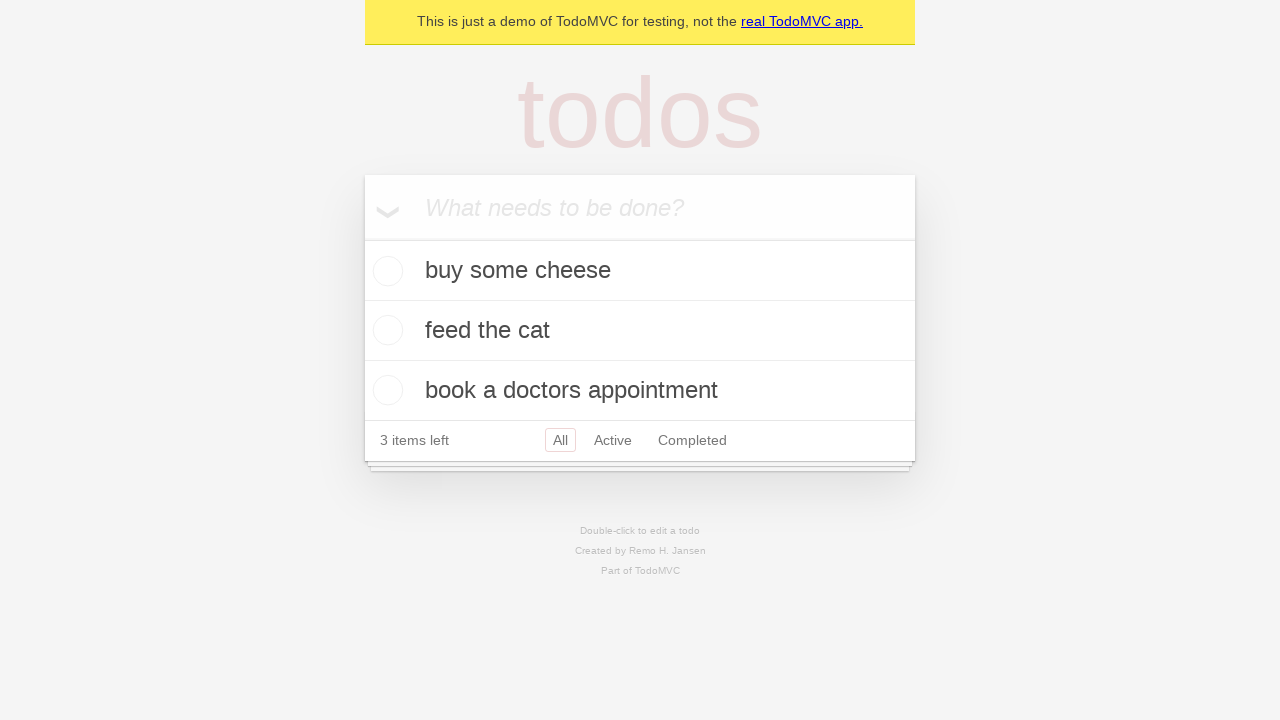

Double-clicked second todo item to enter edit mode at (640, 331) on internal:testid=[data-testid="todo-item"s] >> nth=1
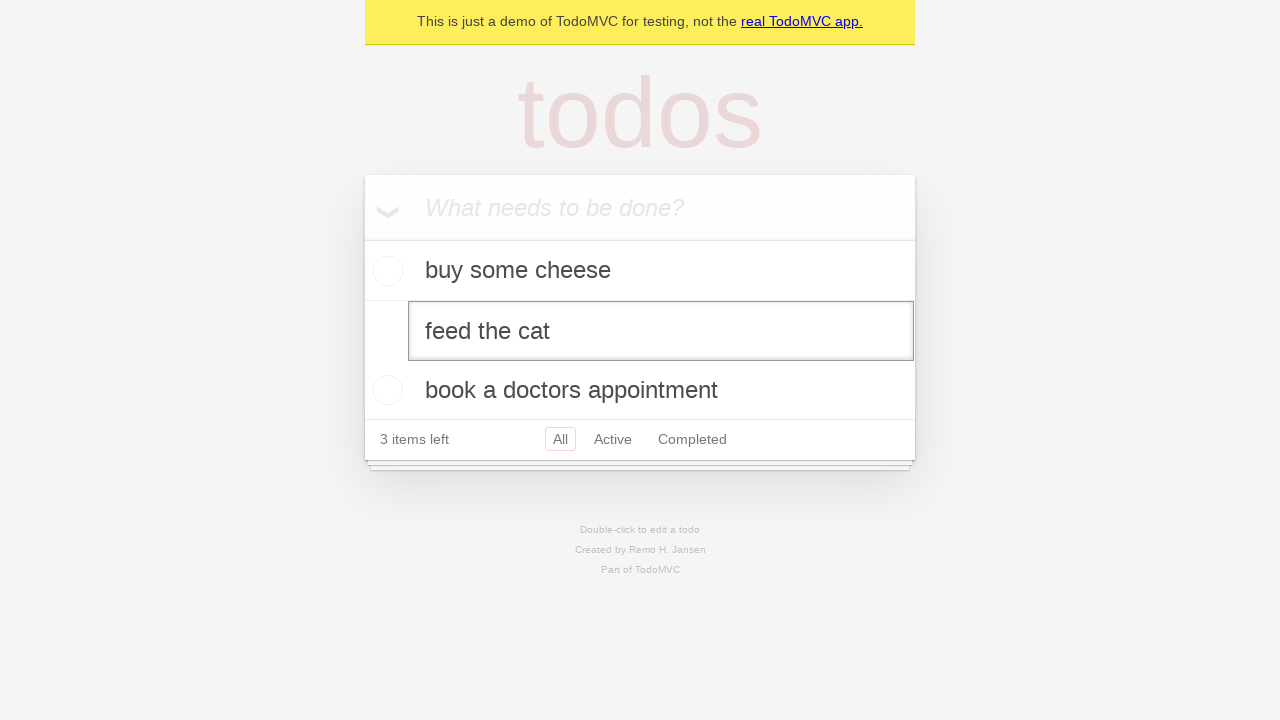

Cleared the edit textbox to empty string on internal:testid=[data-testid="todo-item"s] >> nth=1 >> internal:role=textbox[nam
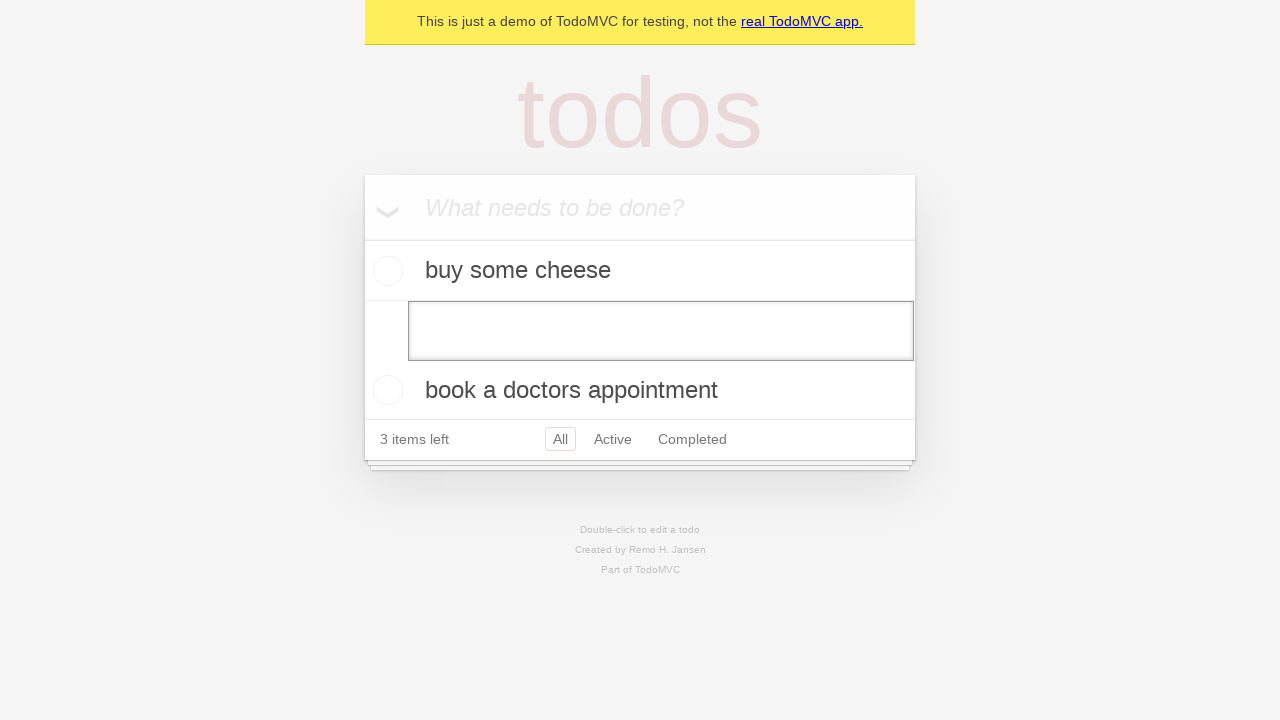

Pressed Enter to confirm editing with empty text, removing the todo item on internal:testid=[data-testid="todo-item"s] >> nth=1 >> internal:role=textbox[nam
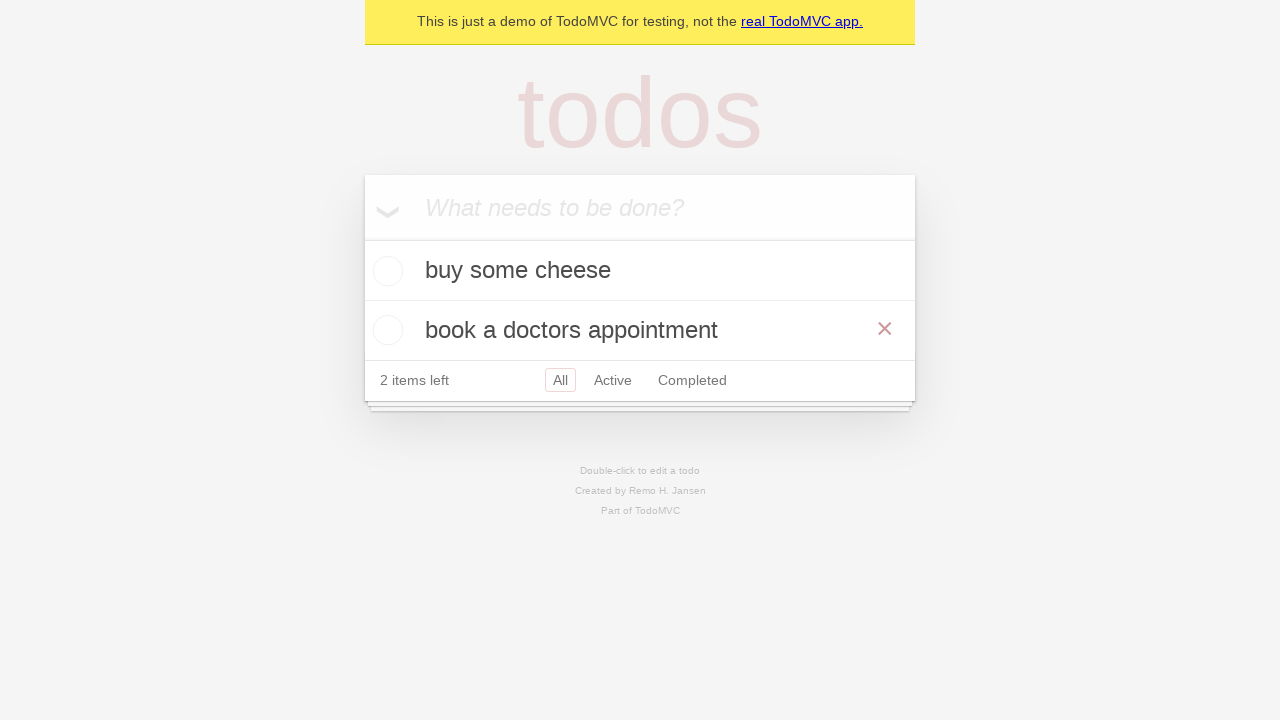

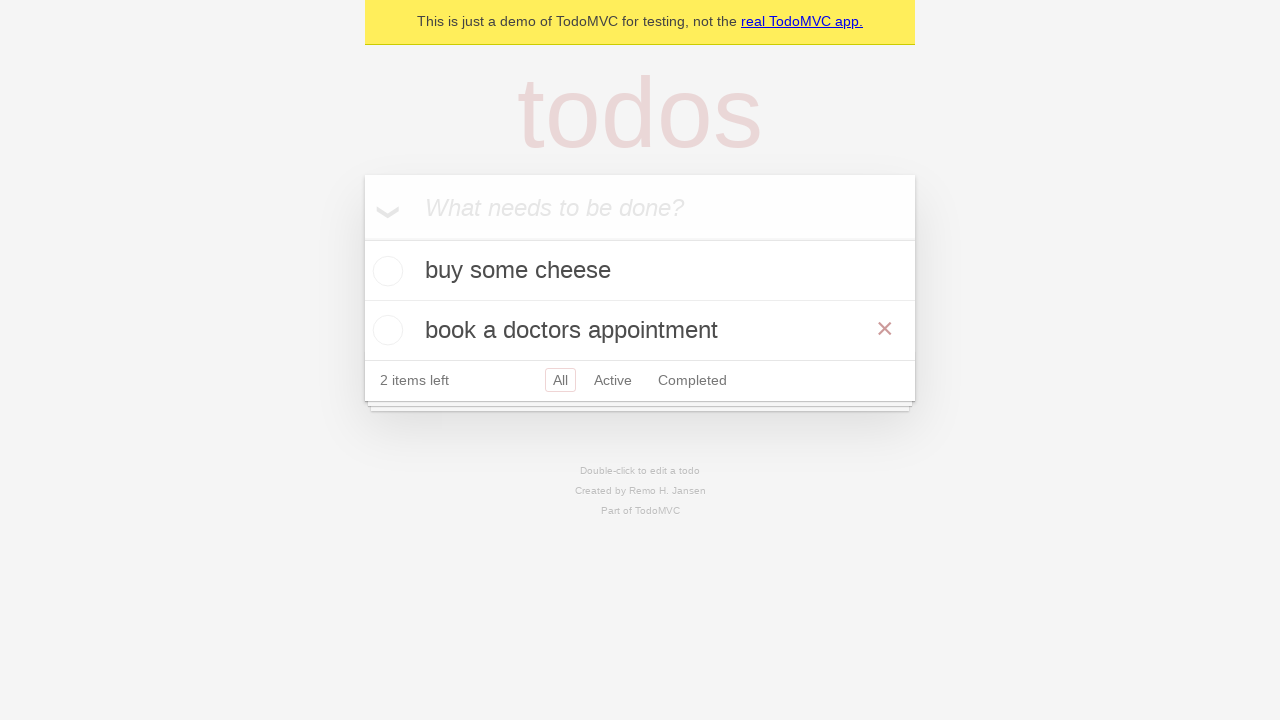